Tests scrolling functionality on a webpage by scrolling down and then scrolling back up using JavaScript execution

Starting URL: https://omayo.blogspot.com/

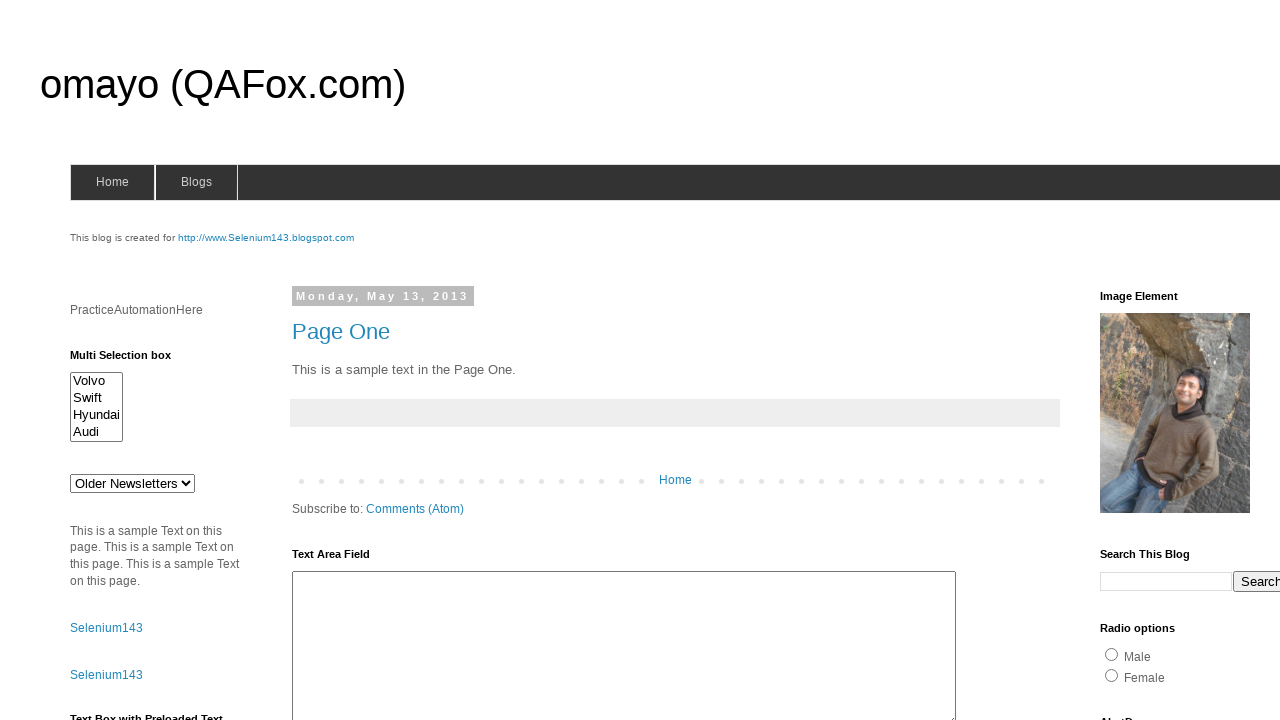

Scrolled down the page by 3000 pixels
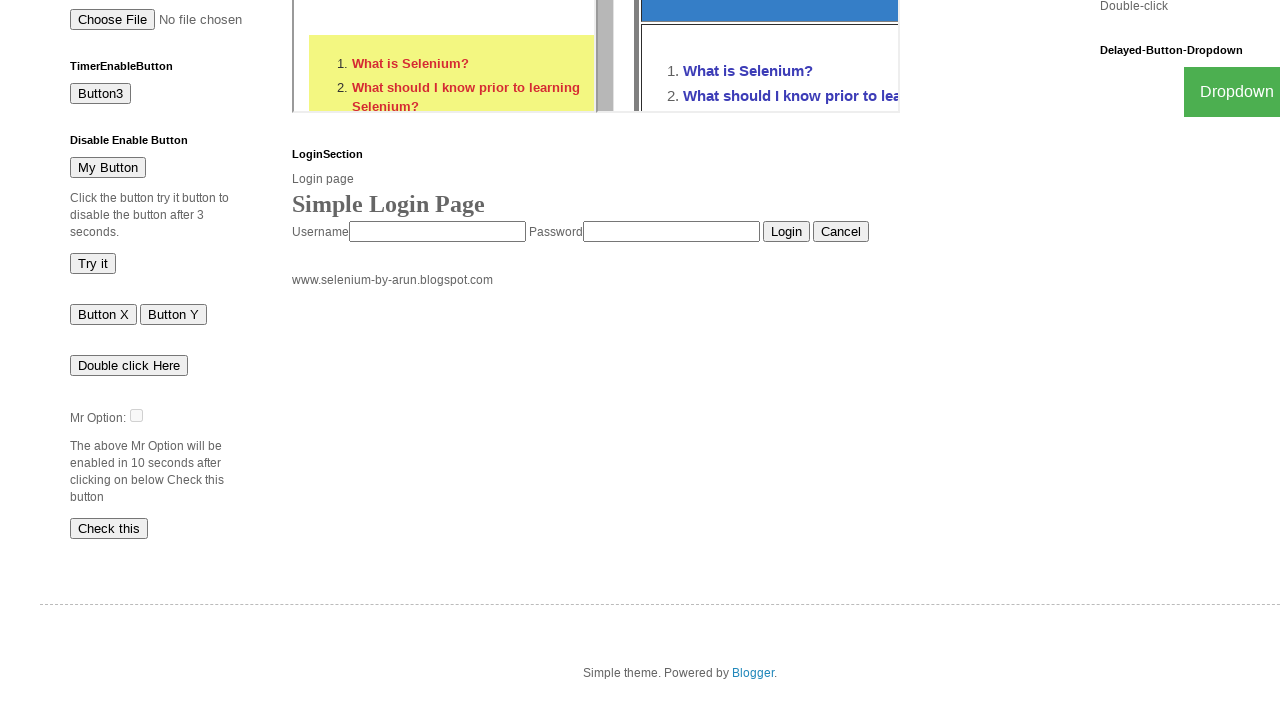

Waited 1000ms for scroll to complete
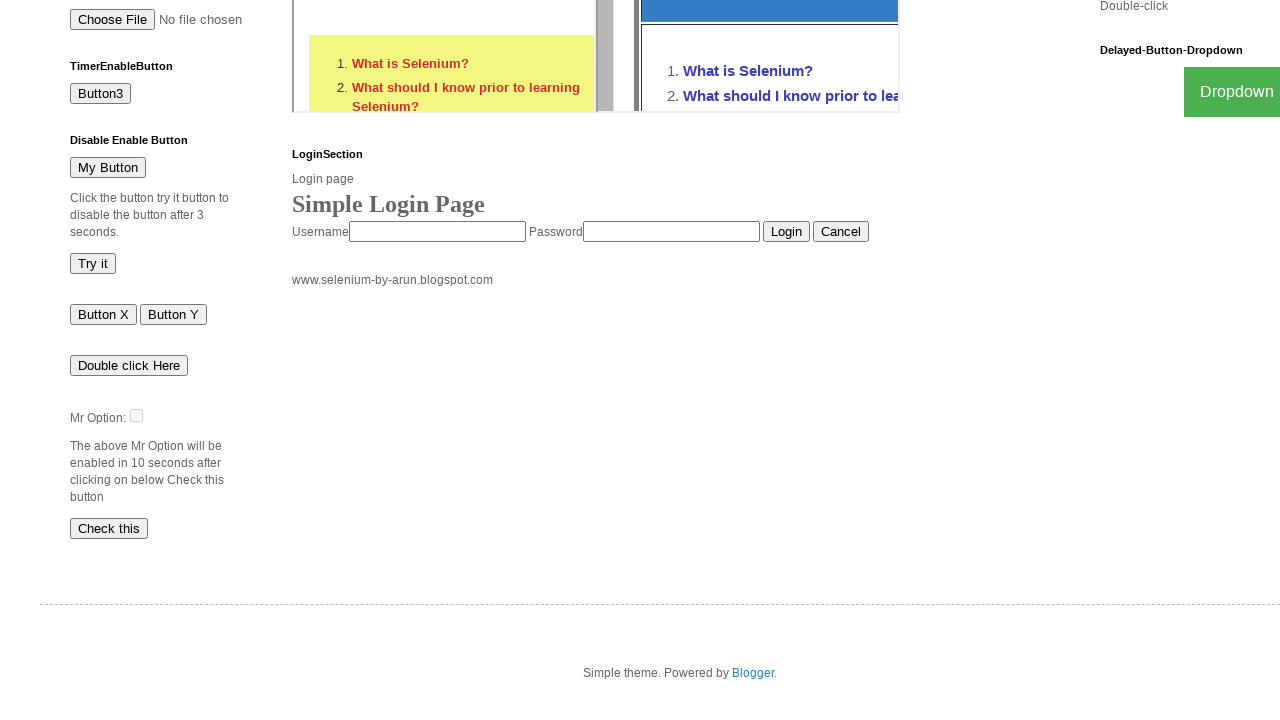

Scrolled up the page by 500 pixels
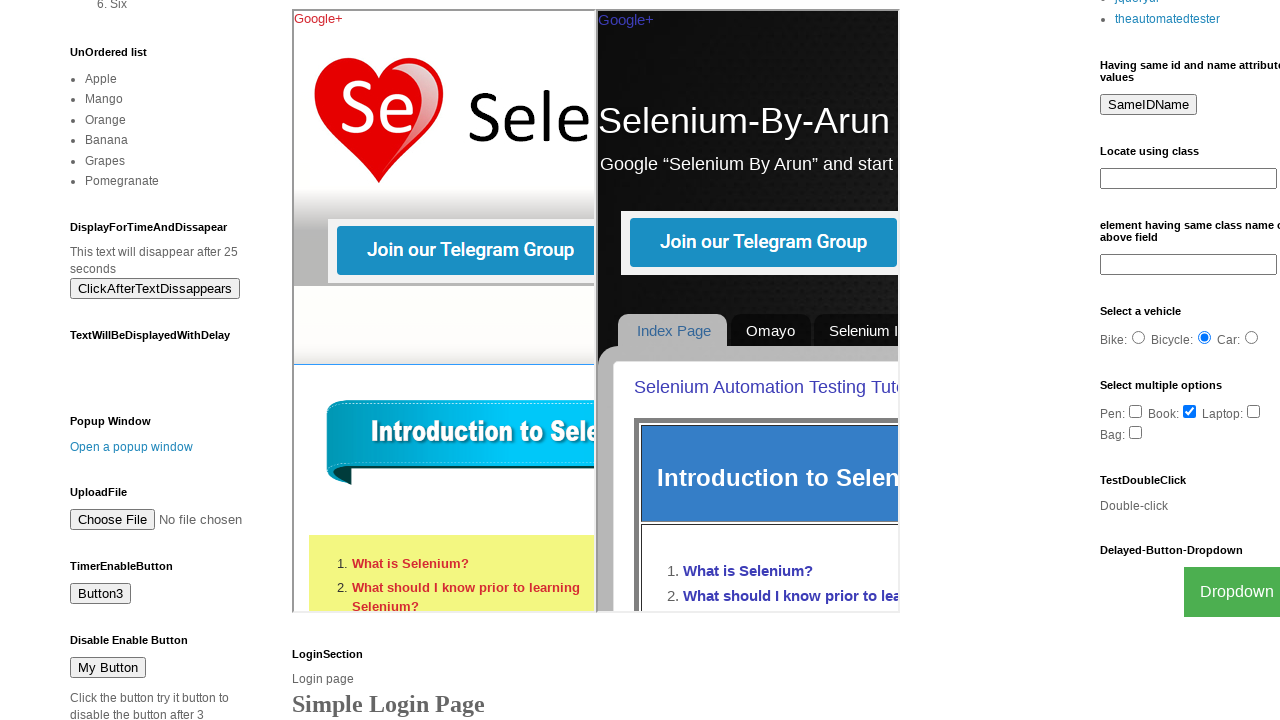

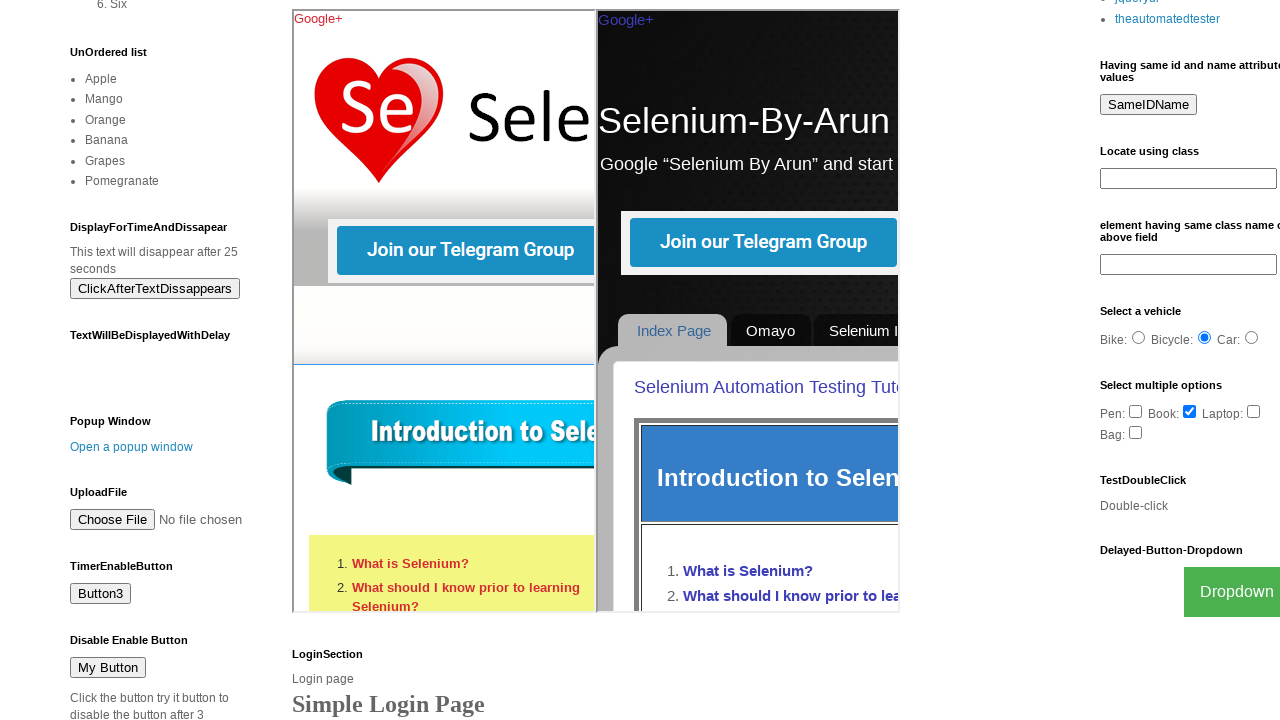